Tests clicking a link with specific text "A/B Testing" on a practice website and verifies navigation

Starting URL: https://practice.cydeo.com/

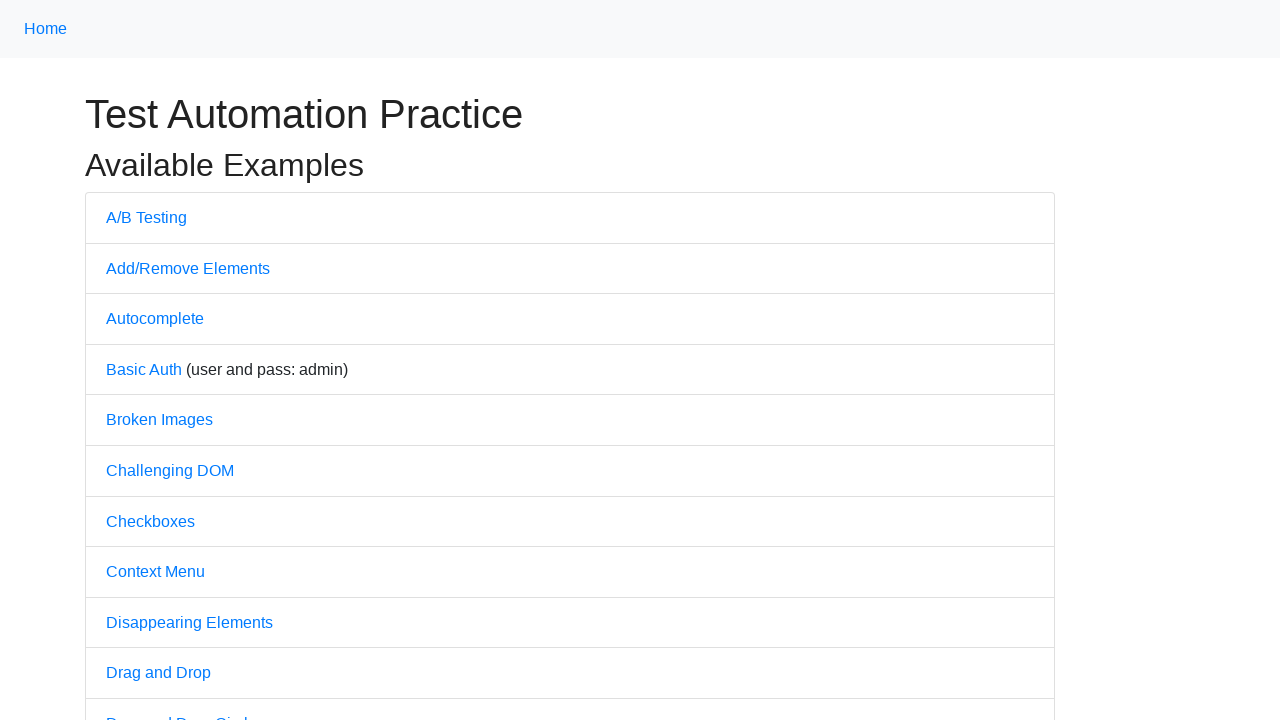

Clicked the 'A/B Testing' link at (146, 217) on text=A/B Testing
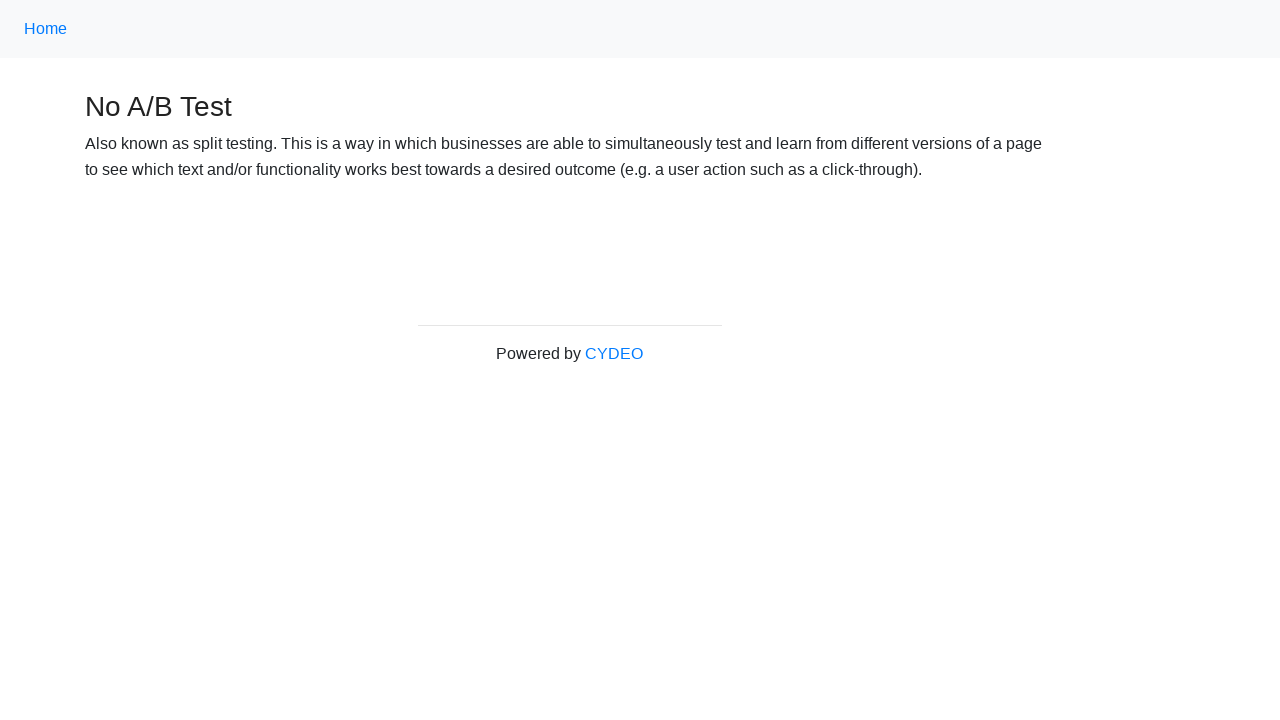

Waited for page to load after navigating to A/B Testing
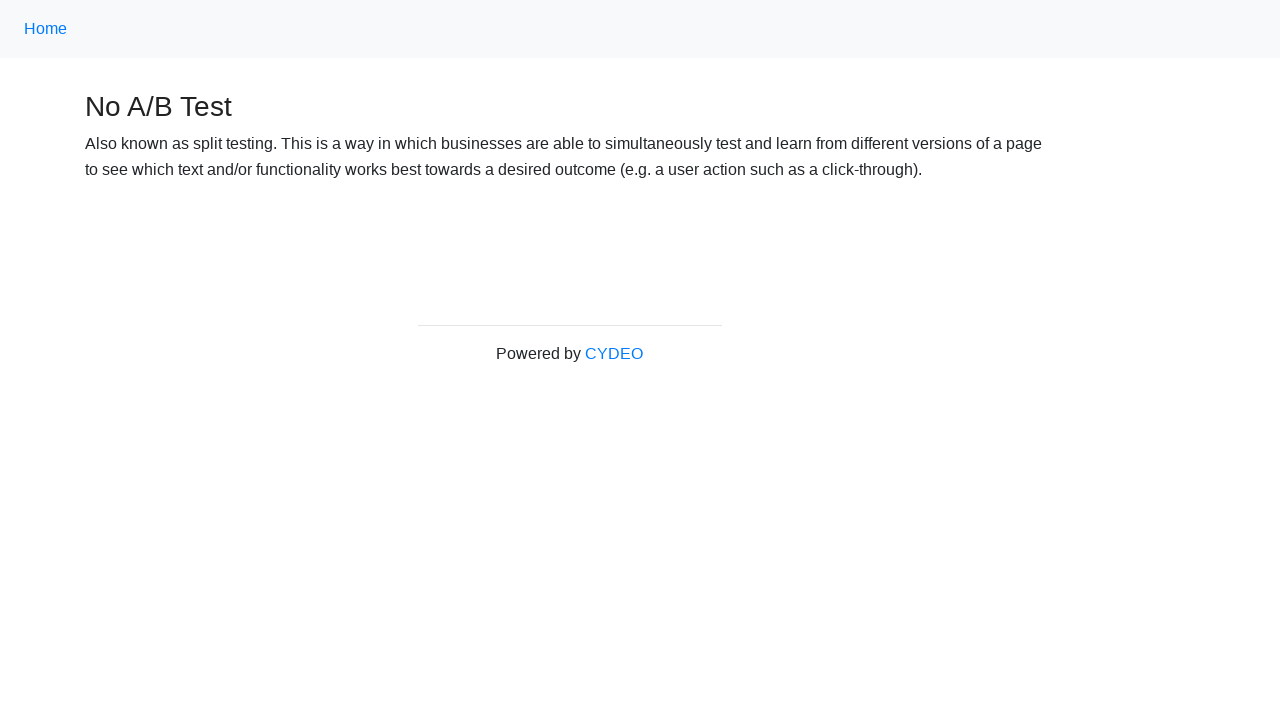

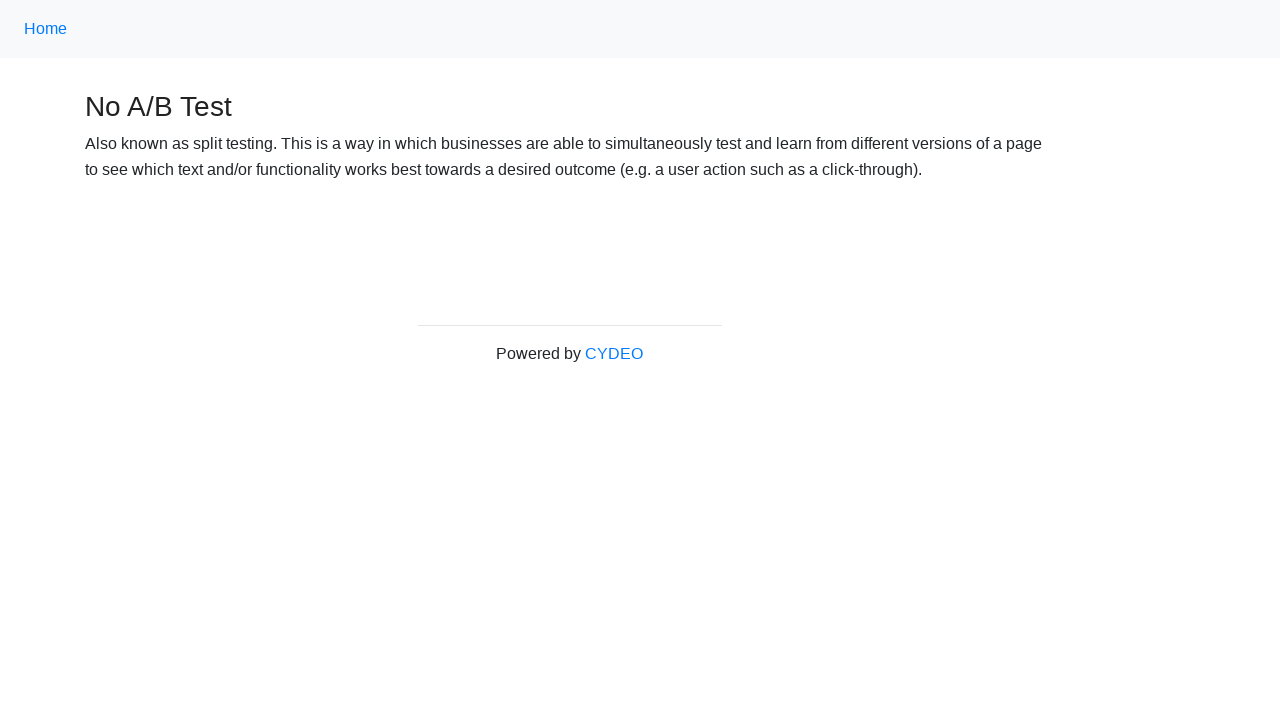